Clicks upload buttons and scrolls them into view to verify their functionality

Starting URL: https://testautomationpractice.blogspot.com/

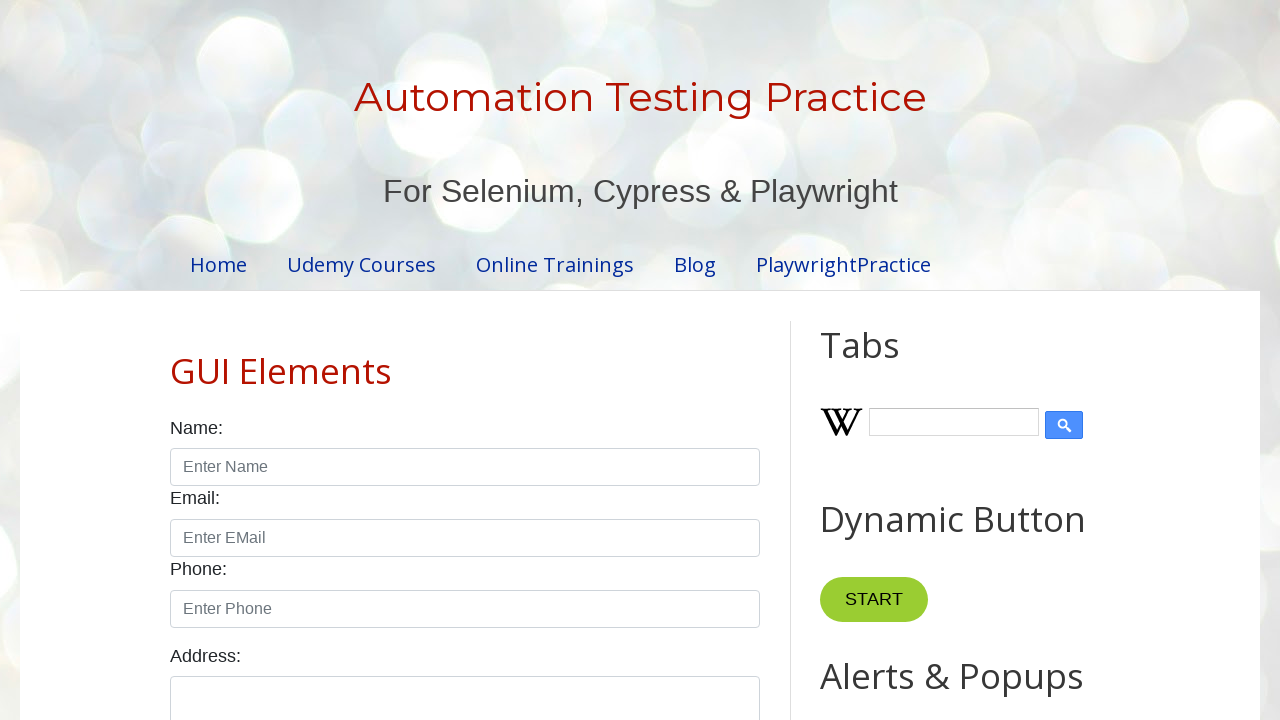

Located 'Upload Single File' button
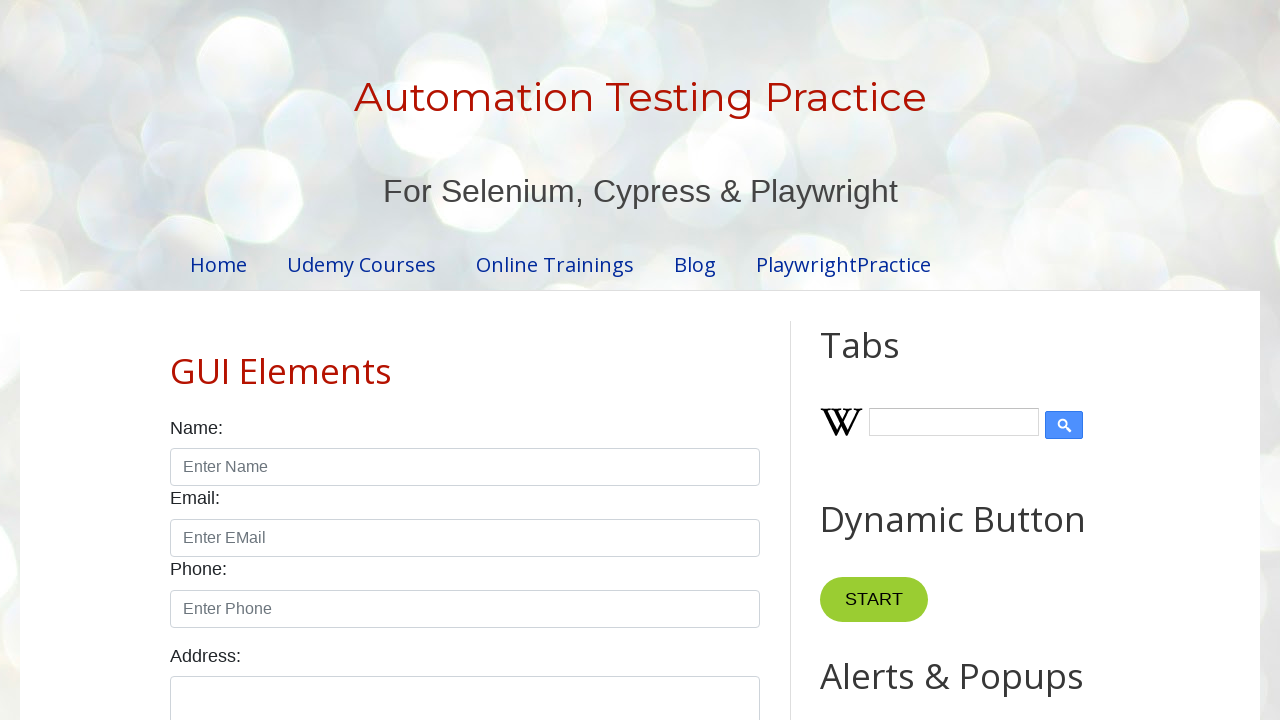

Verified 'Upload Single File' button is enabled
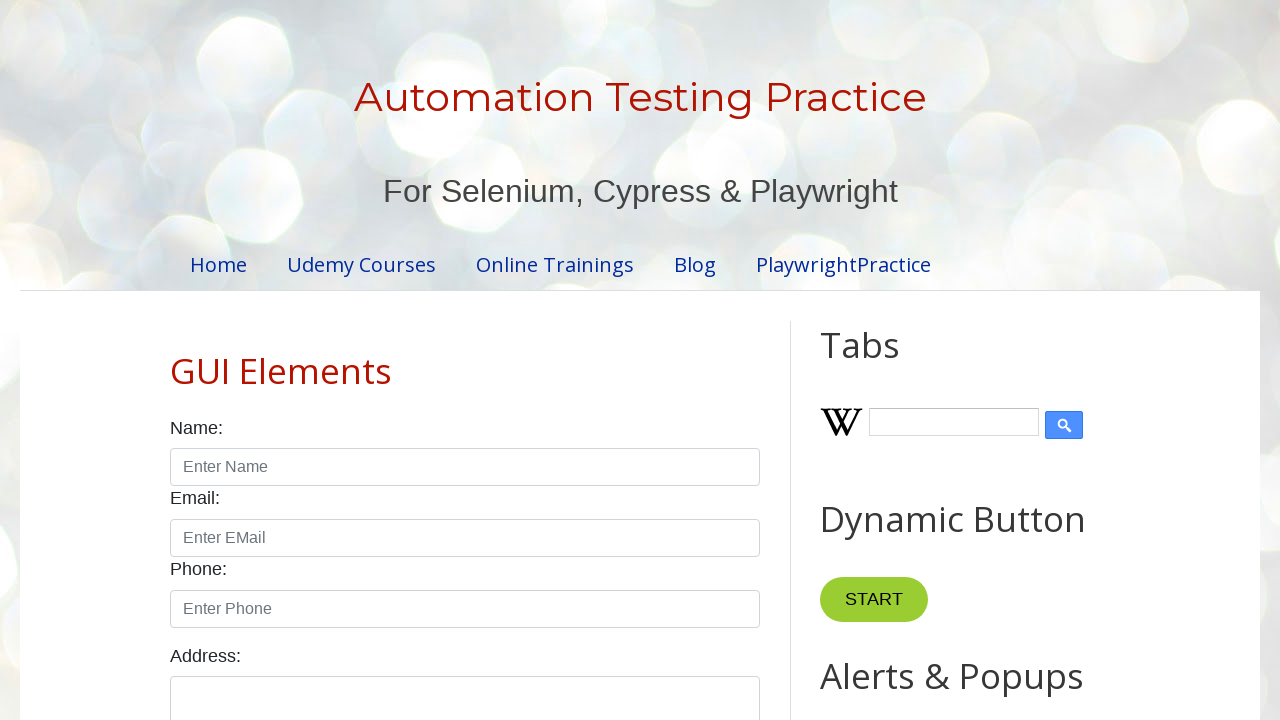

Clicked 'Upload Single File' button at (578, 361) on xpath=//button[normalize-space()='Upload Single File']
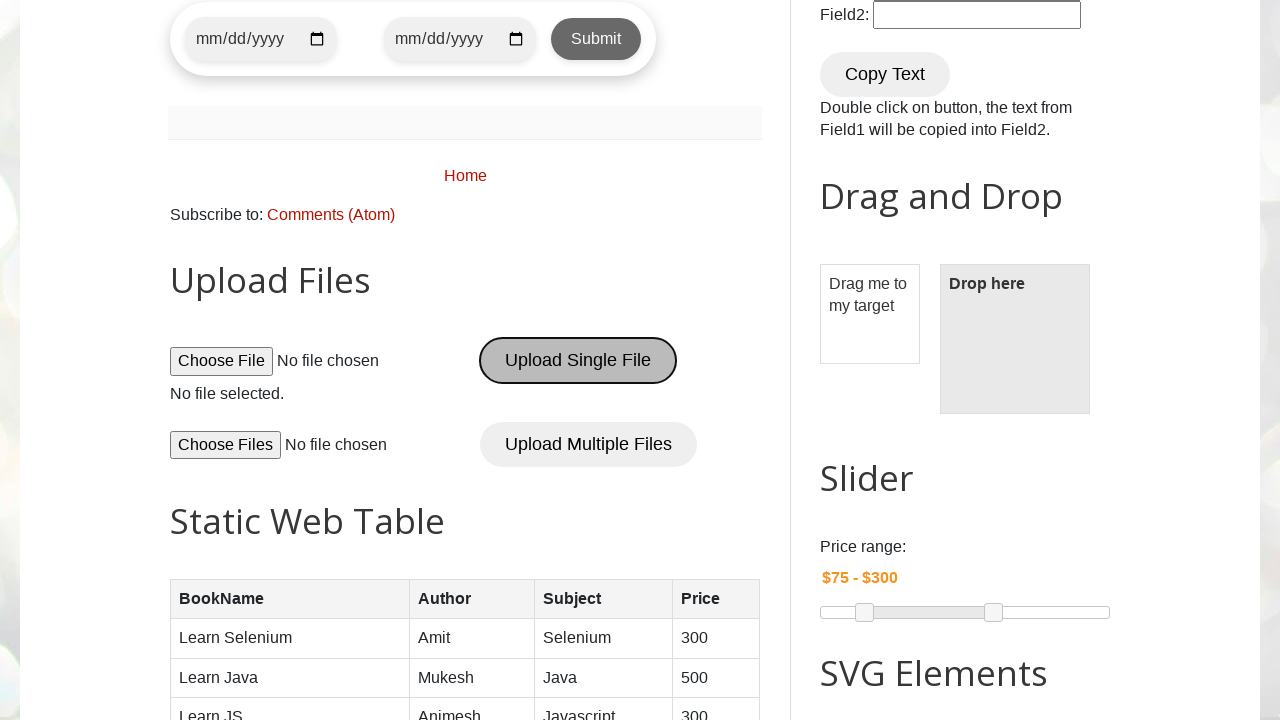

Scrolled 'Upload Single File' button into view if needed
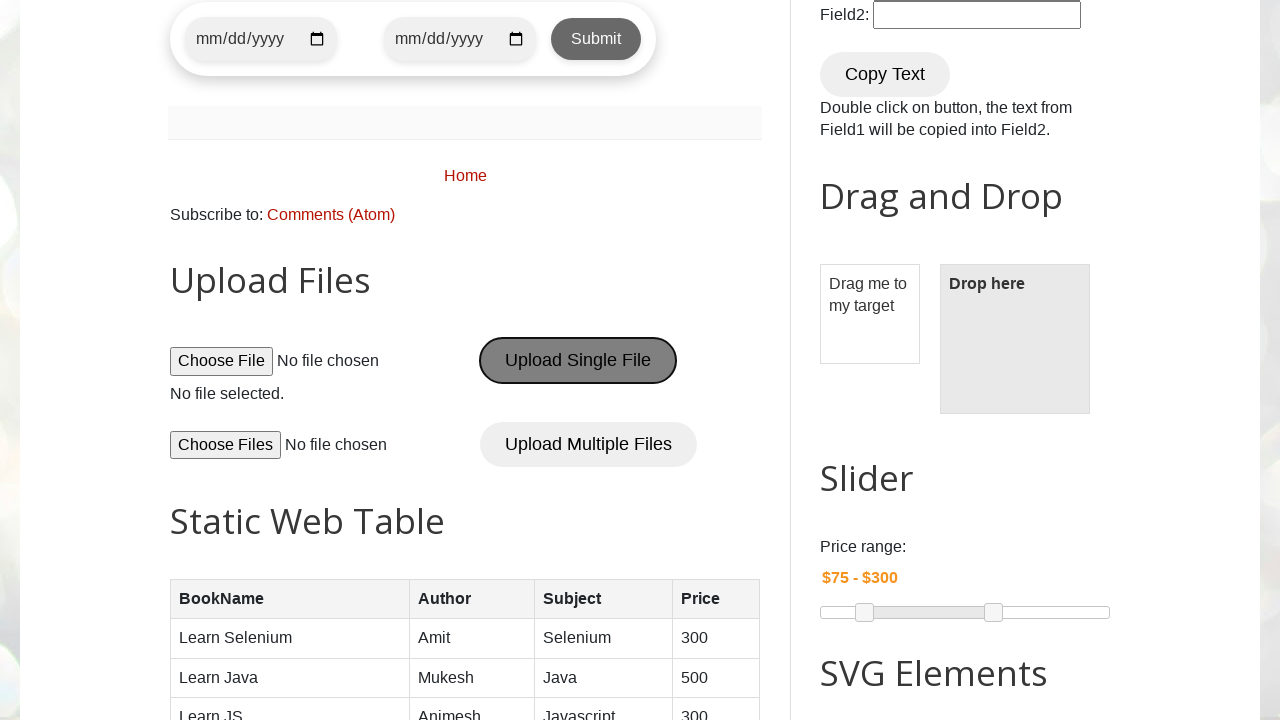

Located 'Upload Multiple Files' button
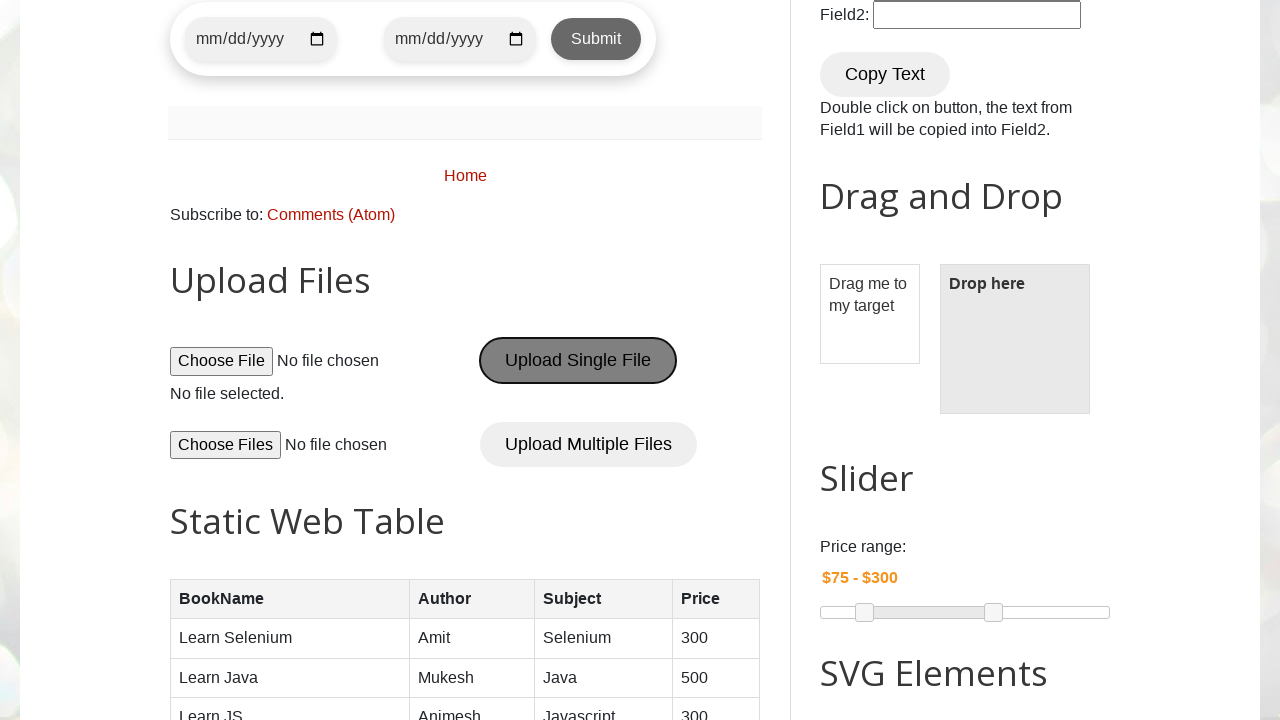

Verified 'Upload Multiple Files' button is enabled
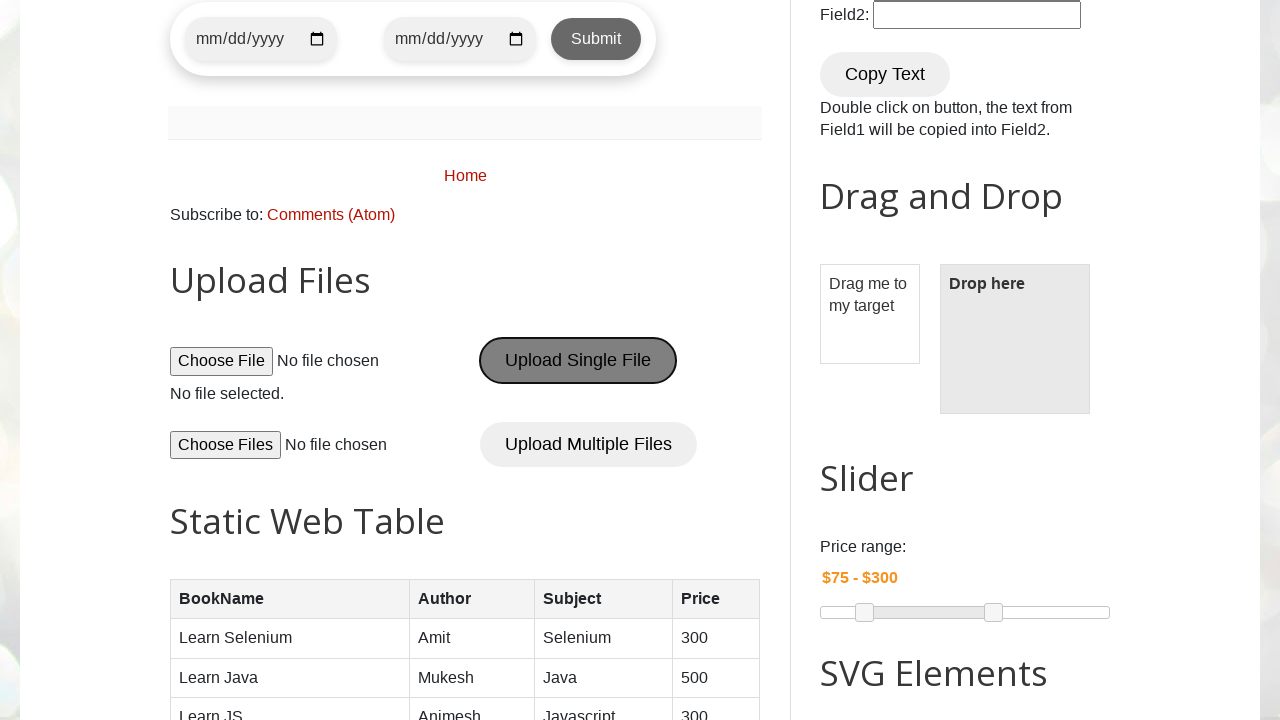

Clicked 'Upload Multiple Files' button at (588, 444) on xpath=//button[normalize-space()='Upload Multiple Files']
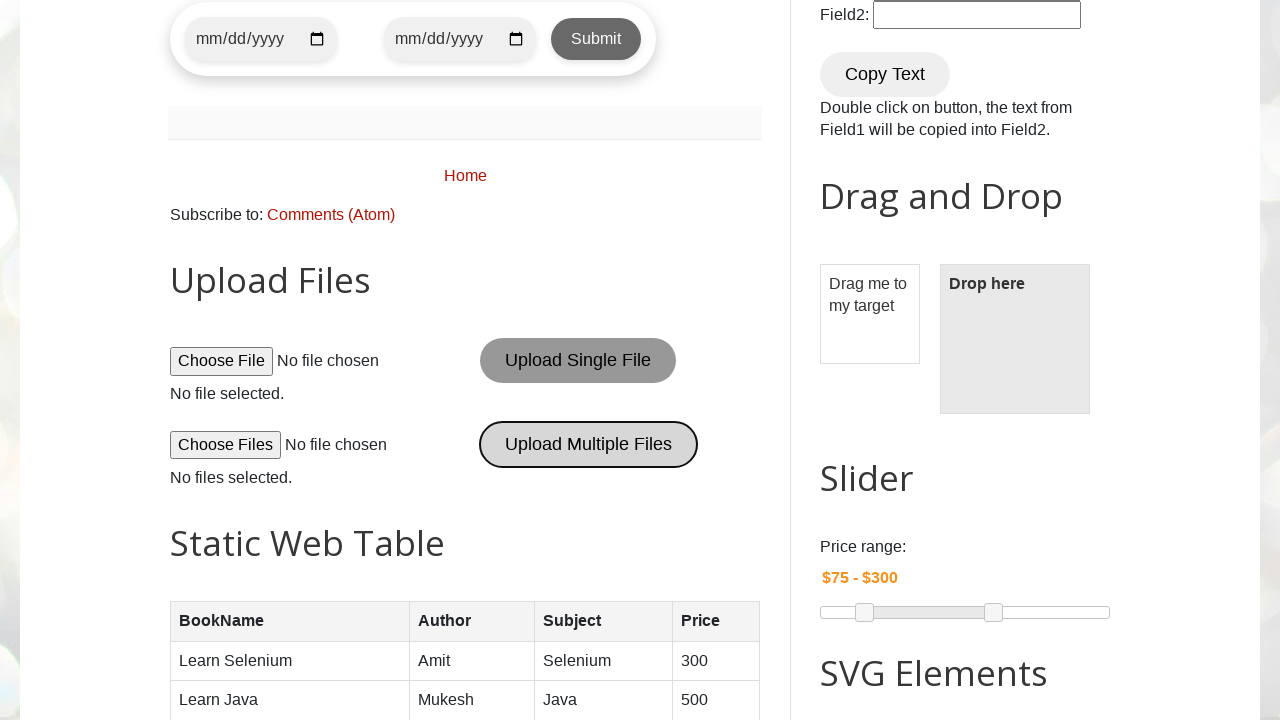

Scrolled 'Upload Multiple Files' button into view if needed
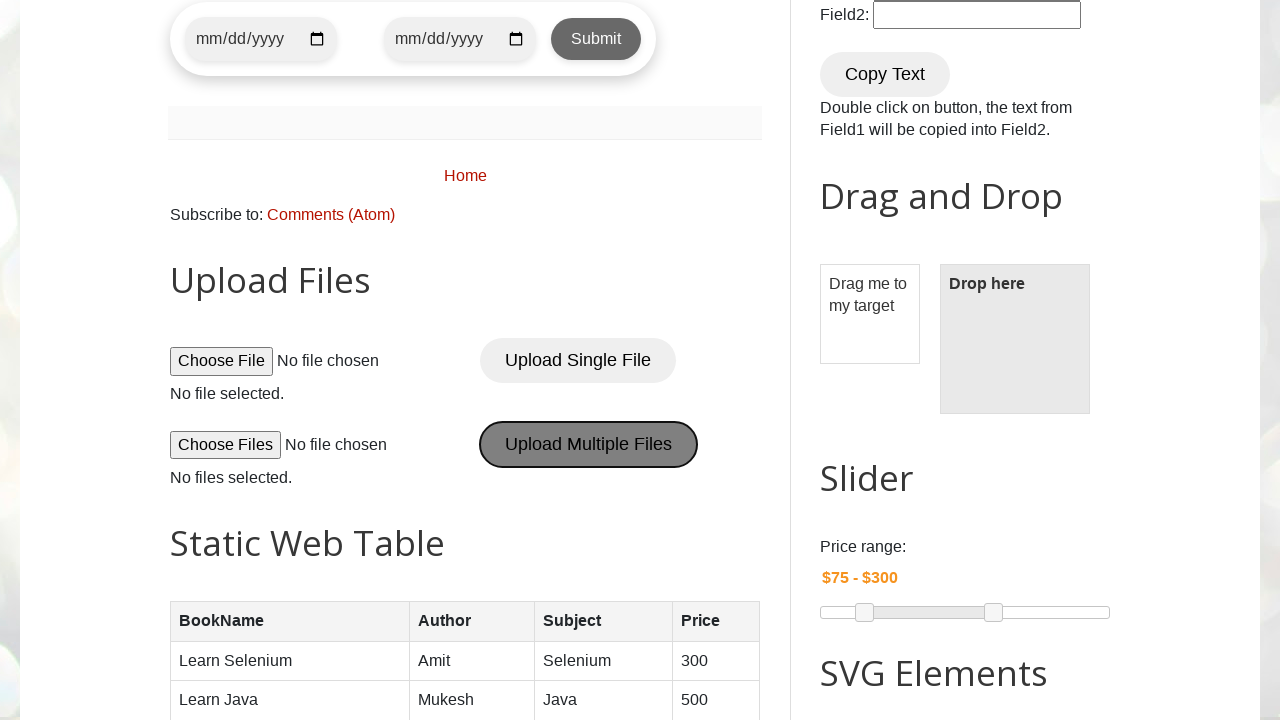

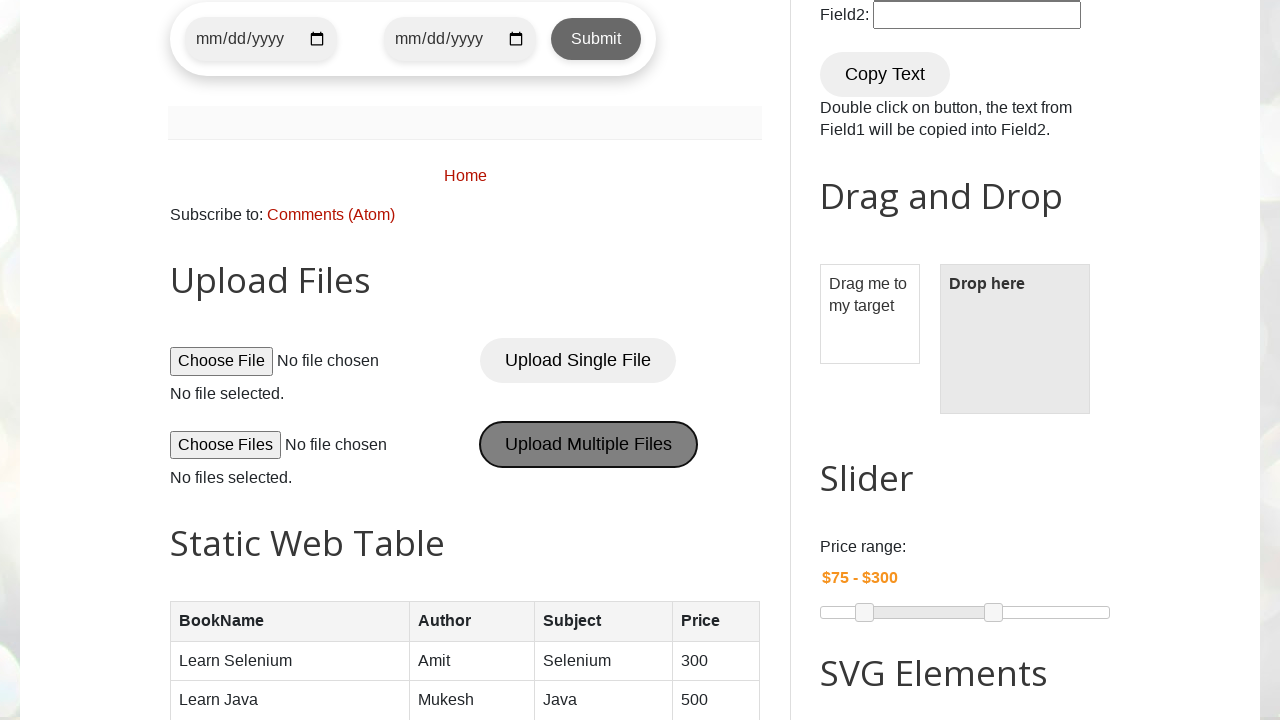